Tests a GFR (Glomerular Filtration Rate) medical calculator by filling in patient data including age, sex, creatinine level, race, mass, and height, then clicking calculate to verify the results.

Starting URL: https://bymed.top/calc/%D1%81%D0%BA%D1%84-2148

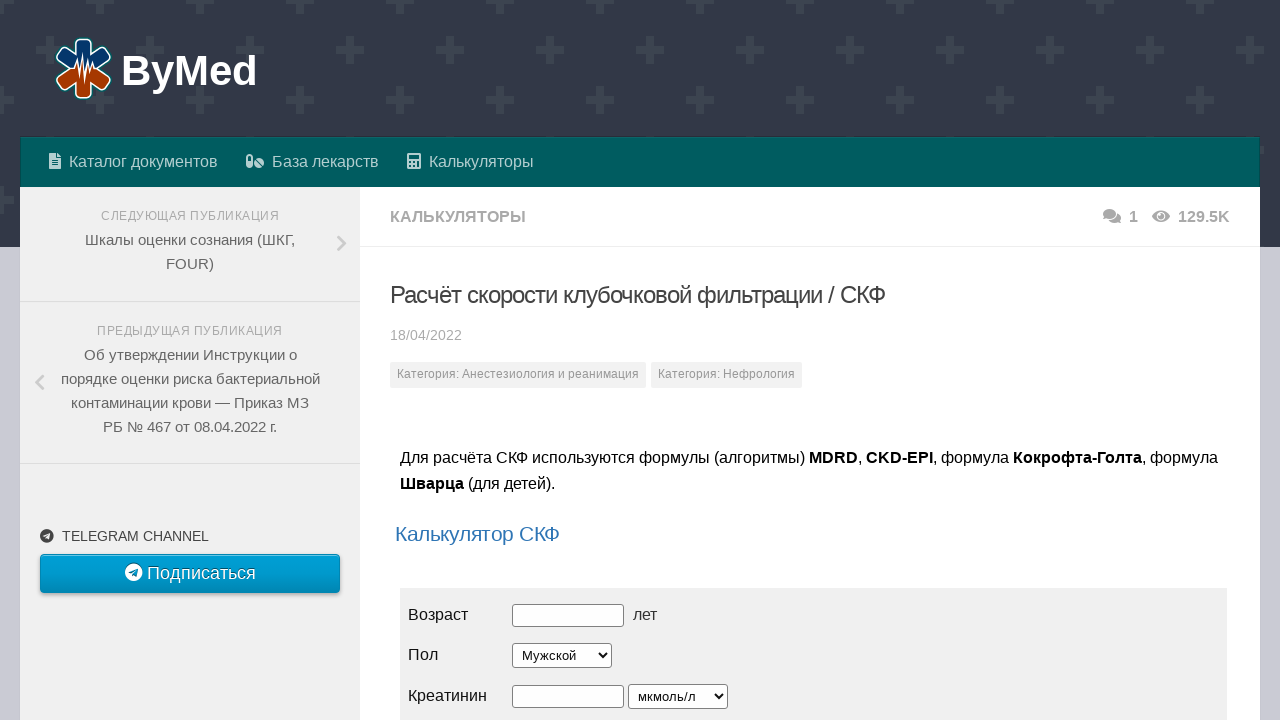

Located and switched to calculator iframe
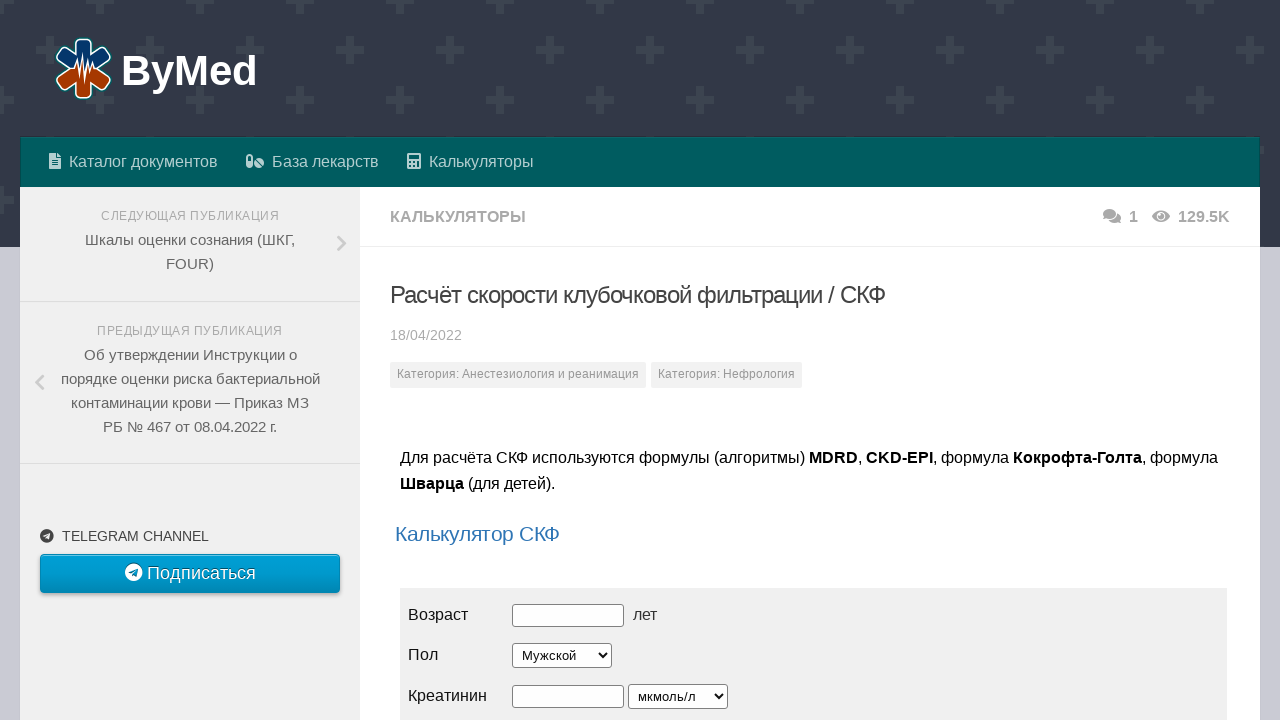

Filled age field with value '22' on iframe >> nth=0 >> internal:control=enter-frame >> #age
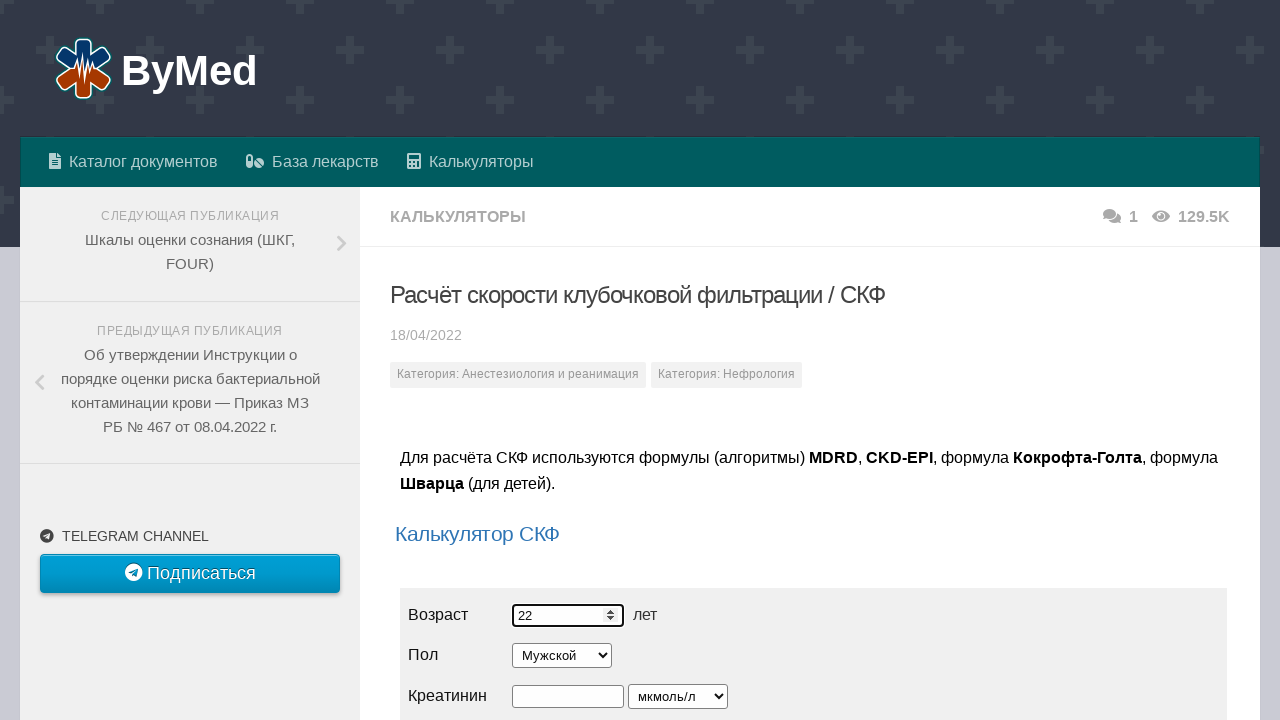

Selected sex option at index 1 on iframe >> nth=0 >> internal:control=enter-frame >> #sex
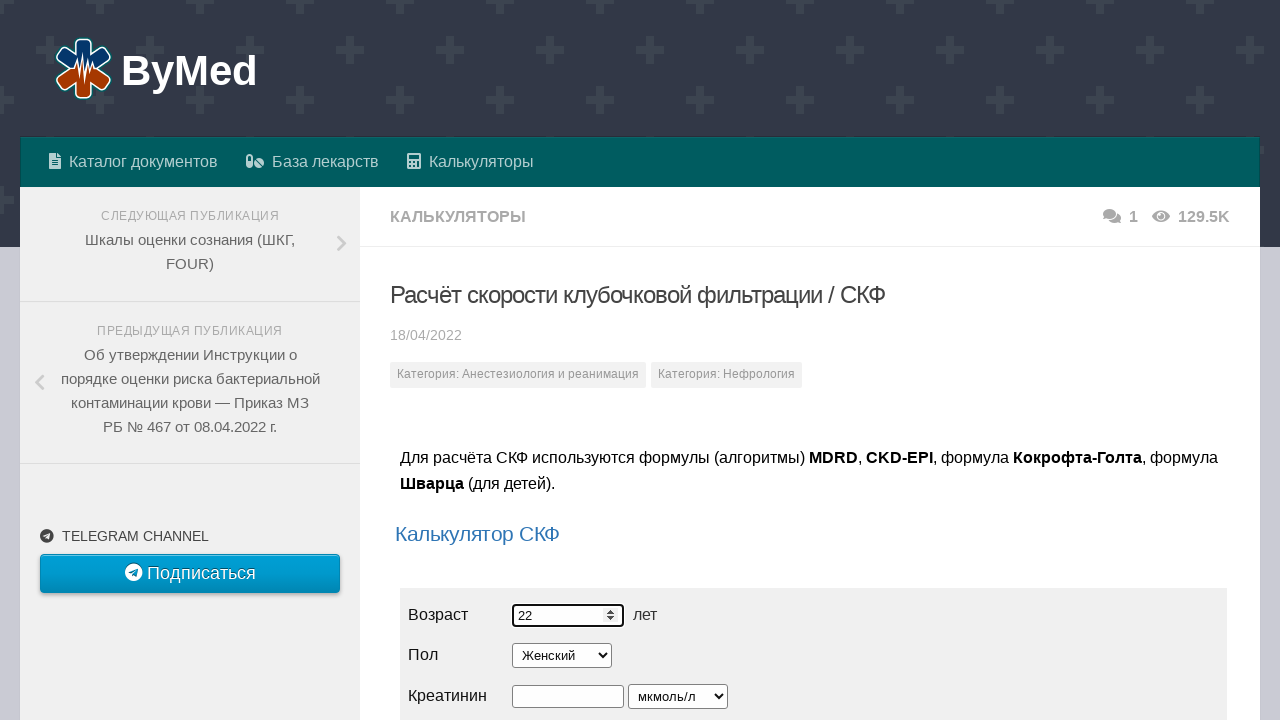

Selected creatinine unit as 'mg' on iframe >> nth=0 >> internal:control=enter-frame >> #cr-size
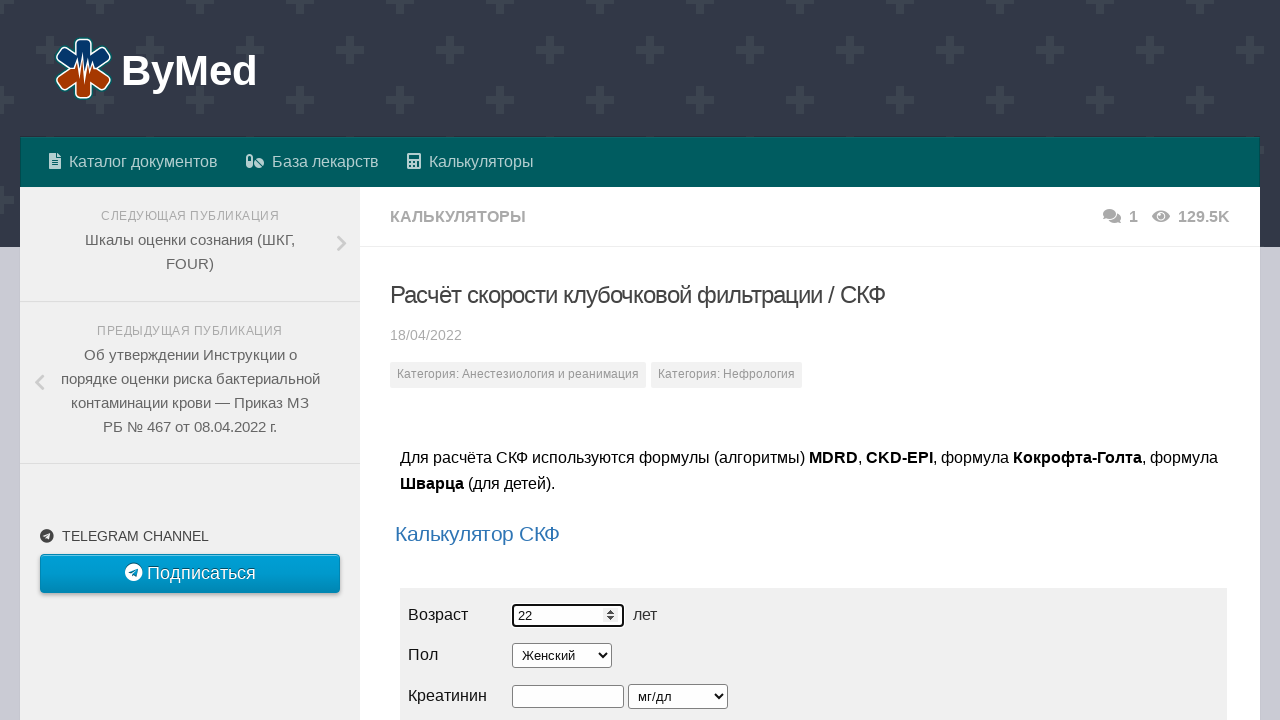

Filled creatinine value field with '1' on iframe >> nth=0 >> internal:control=enter-frame >> #cr
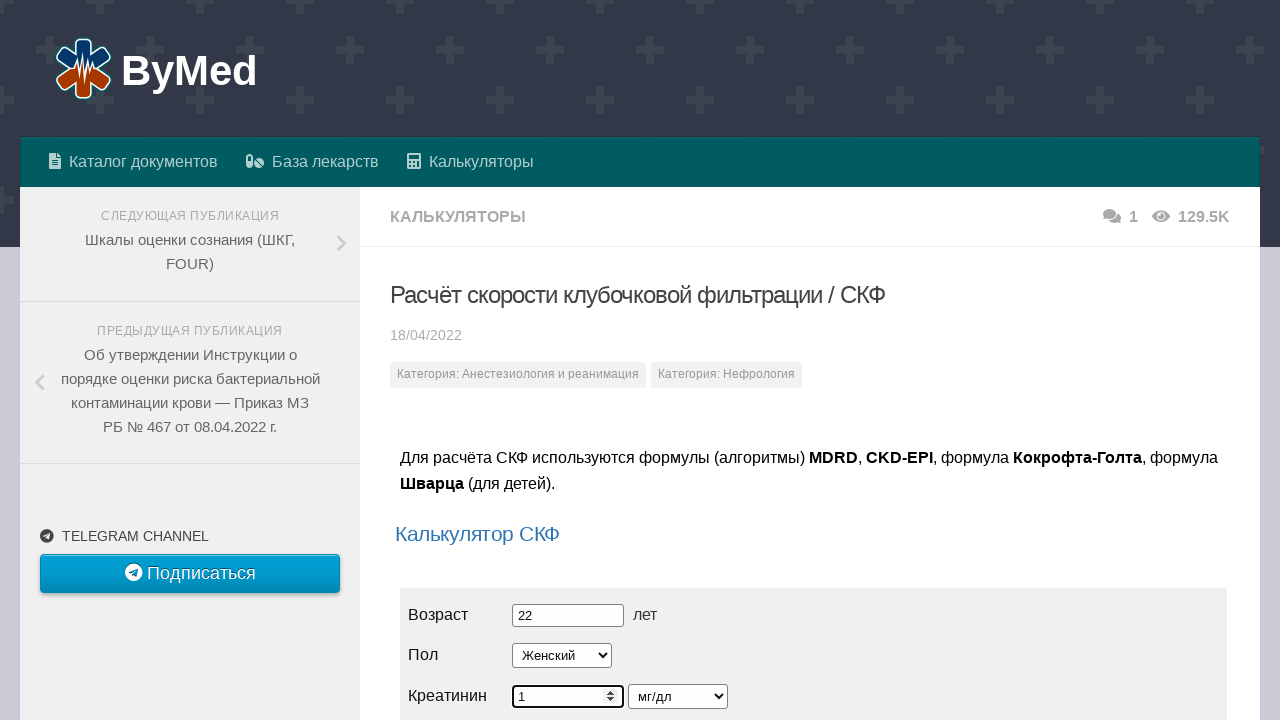

Selected race option 'Другая' on iframe >> nth=0 >> internal:control=enter-frame >> #race
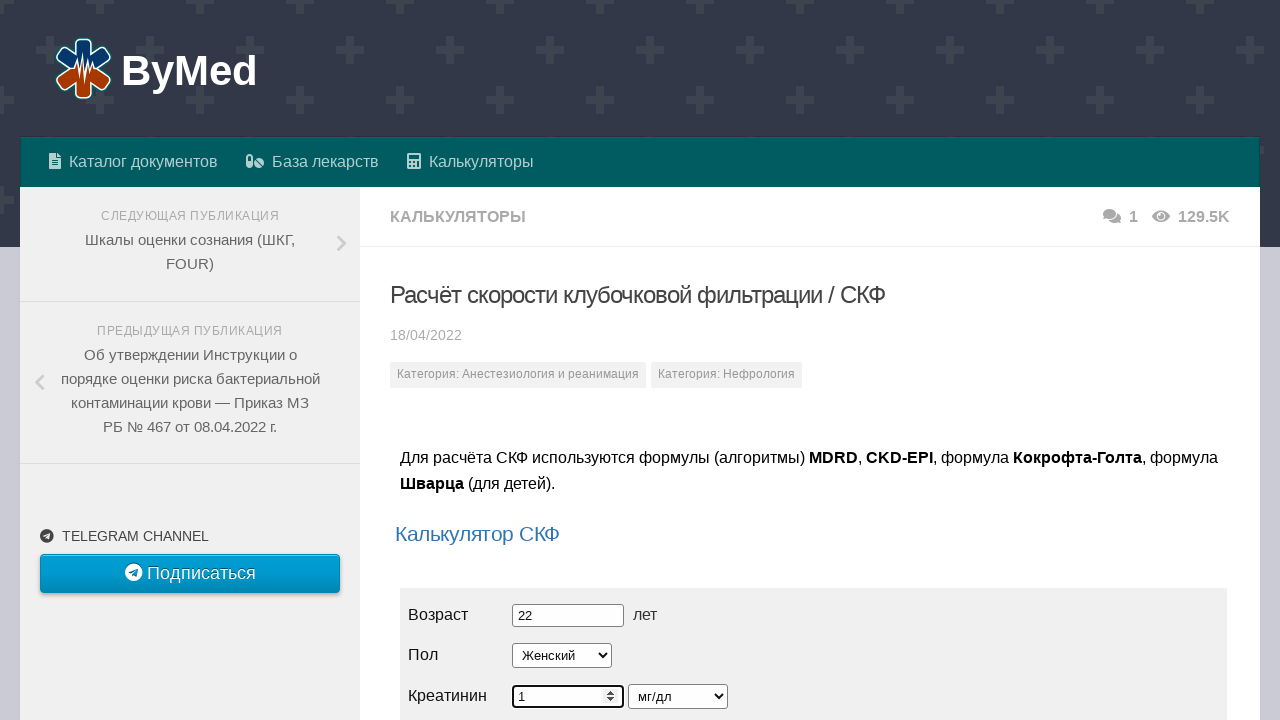

Filled mass field with value '52' on iframe >> nth=0 >> internal:control=enter-frame >> #mass
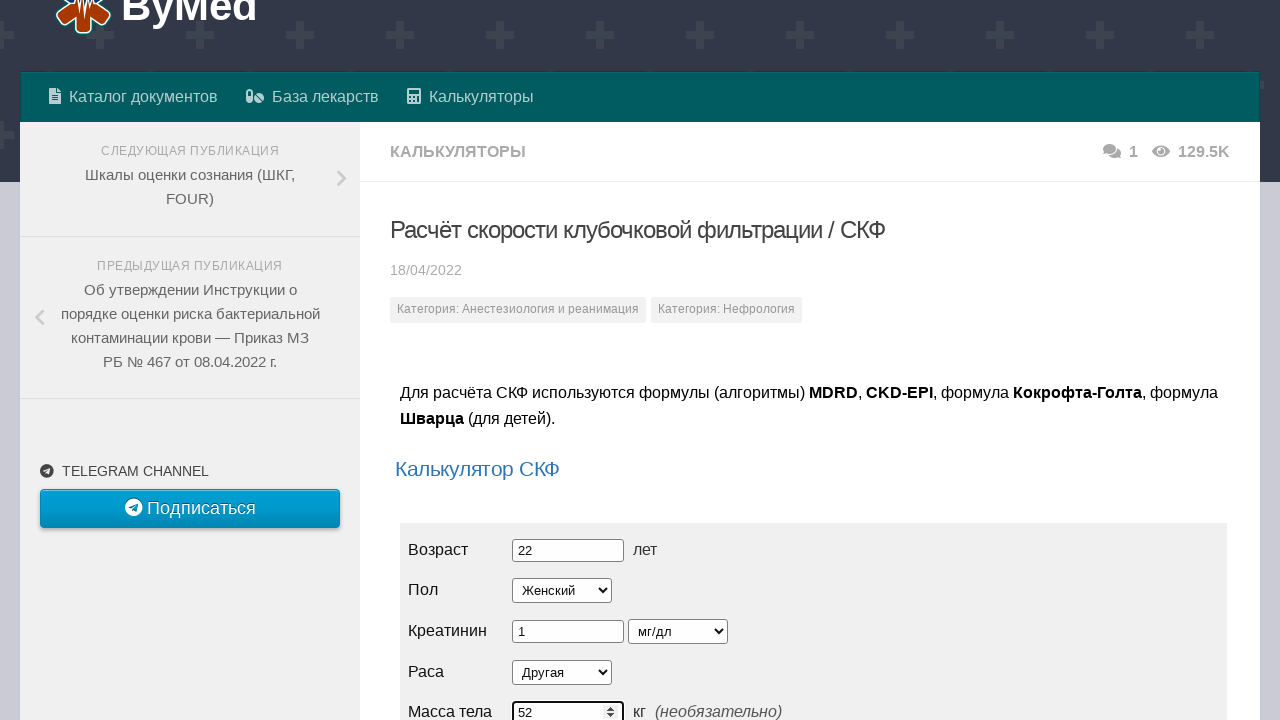

Filled height field with value '170' on iframe >> nth=0 >> internal:control=enter-frame >> #grow
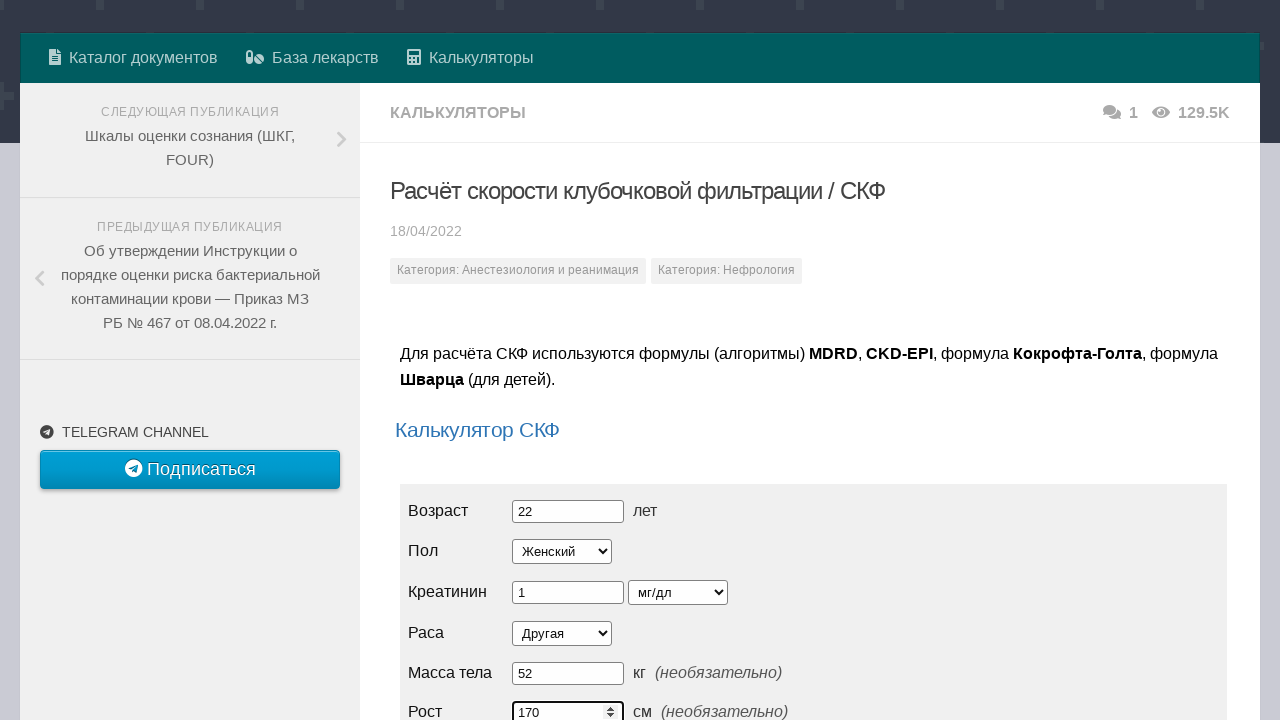

Clicked calculate button at (455, 361) on iframe >> nth=0 >> internal:control=enter-frame >> button >> nth=0
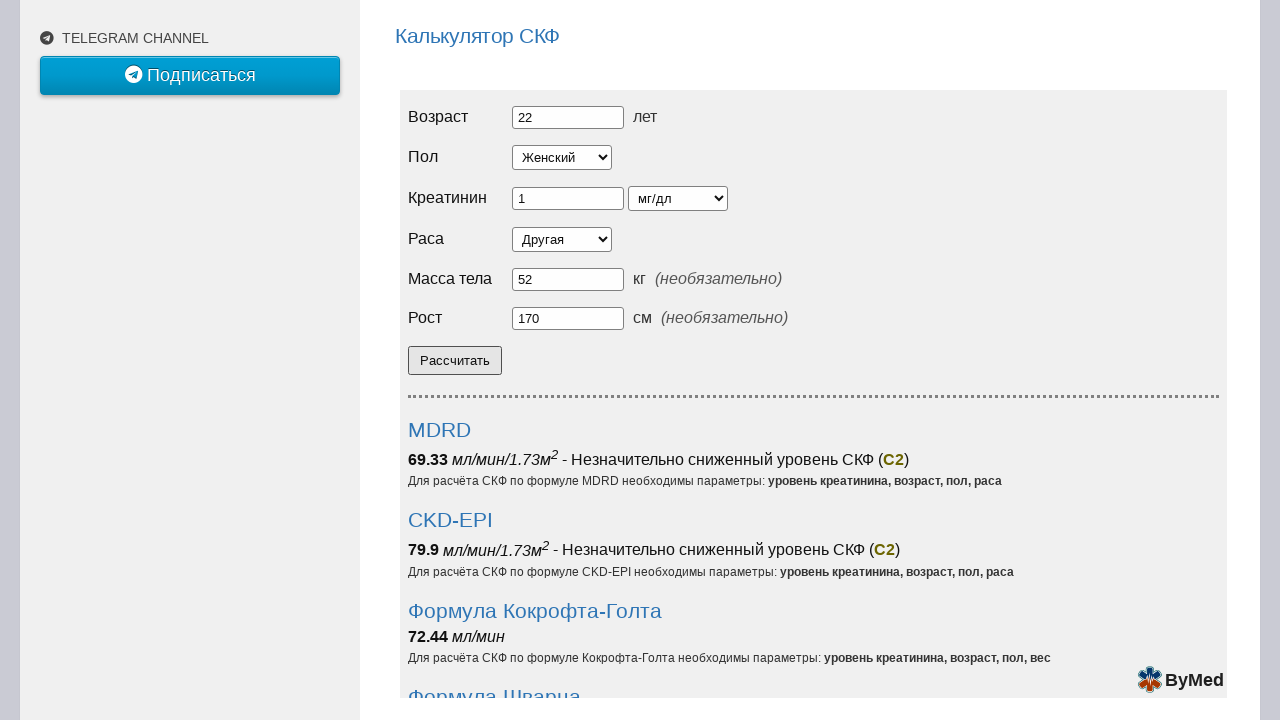

GFR calculation result appeared and loaded
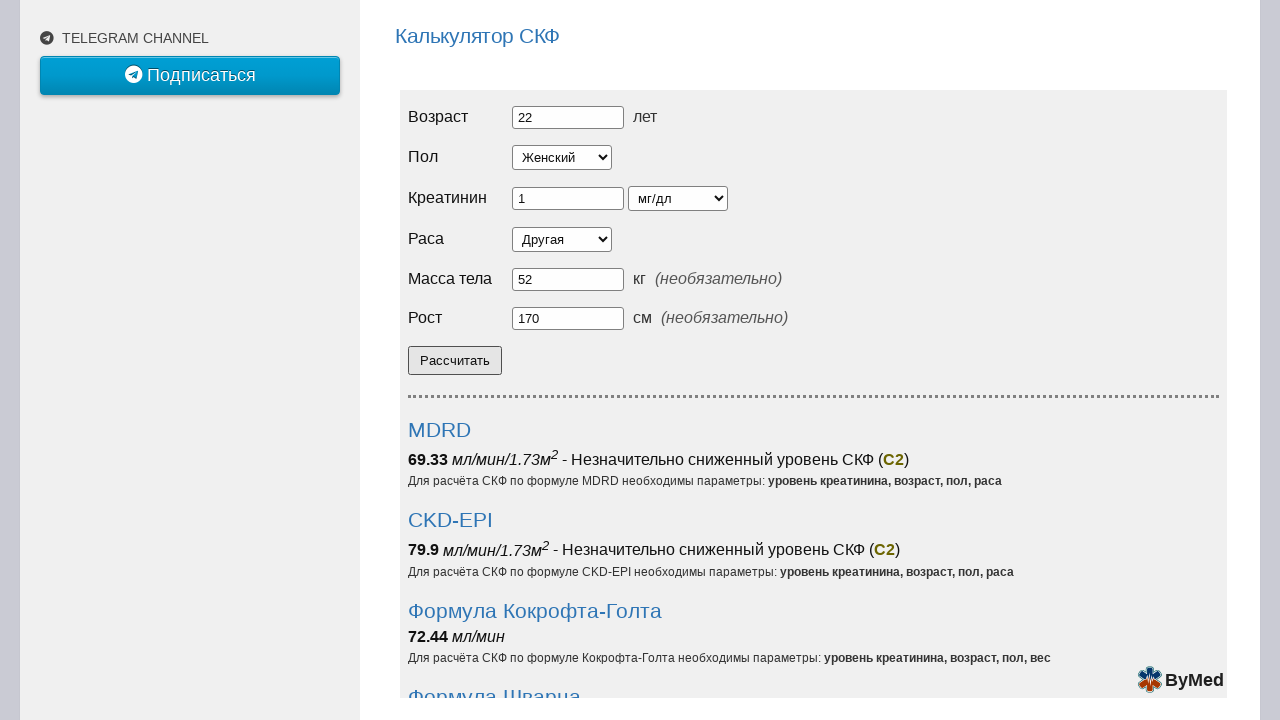

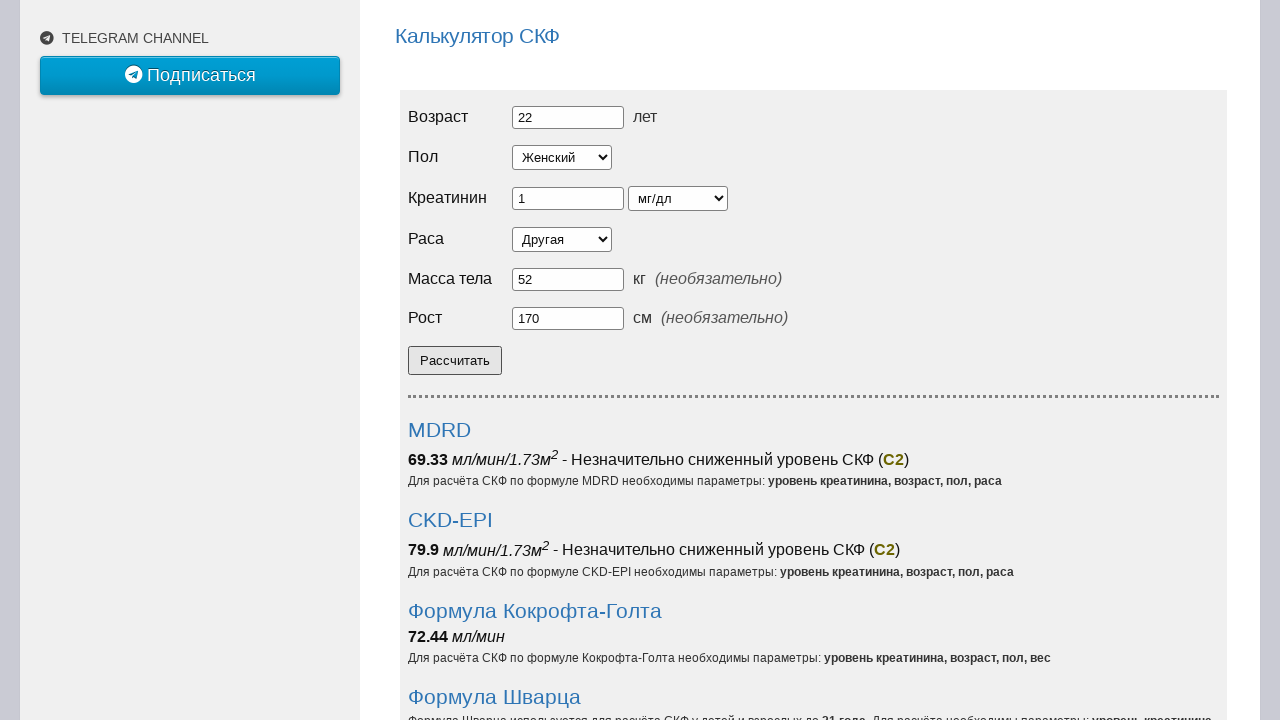